Tests that whitespace is trimmed from edited todo text

Starting URL: https://demo.playwright.dev/todomvc

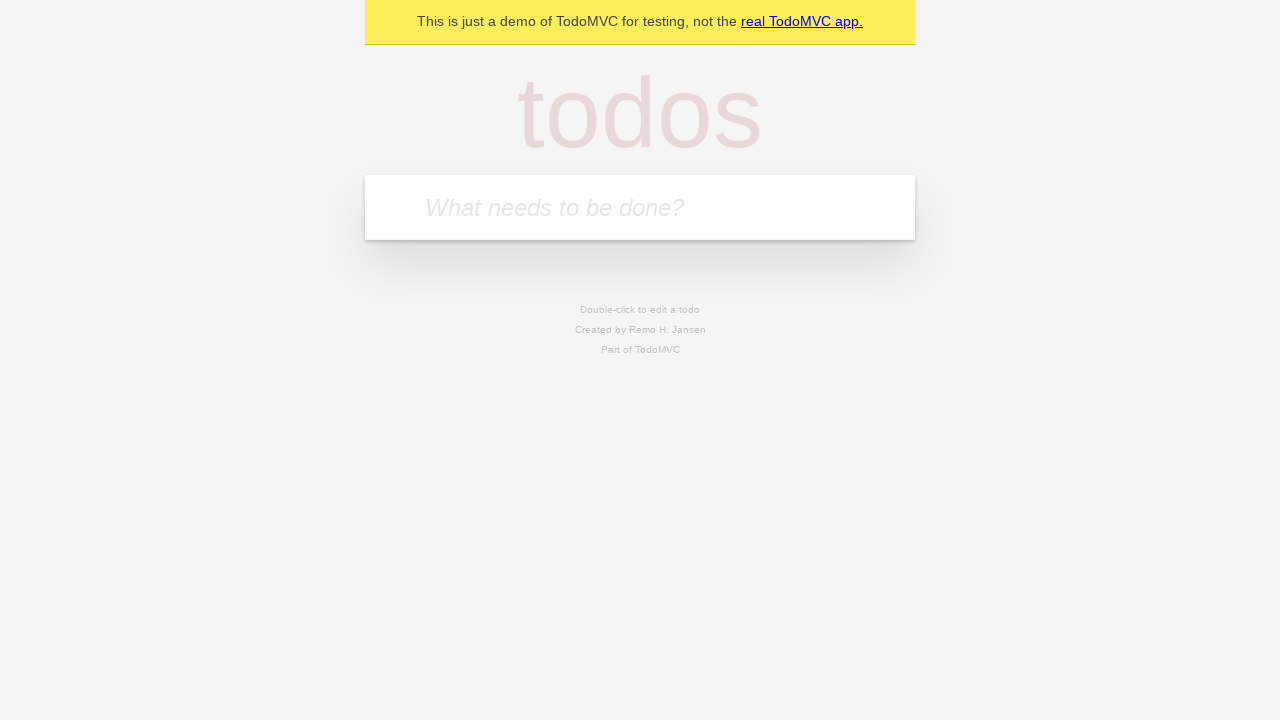

Filled todo input with 'buy some cheese' on internal:attr=[placeholder="What needs to be done?"i]
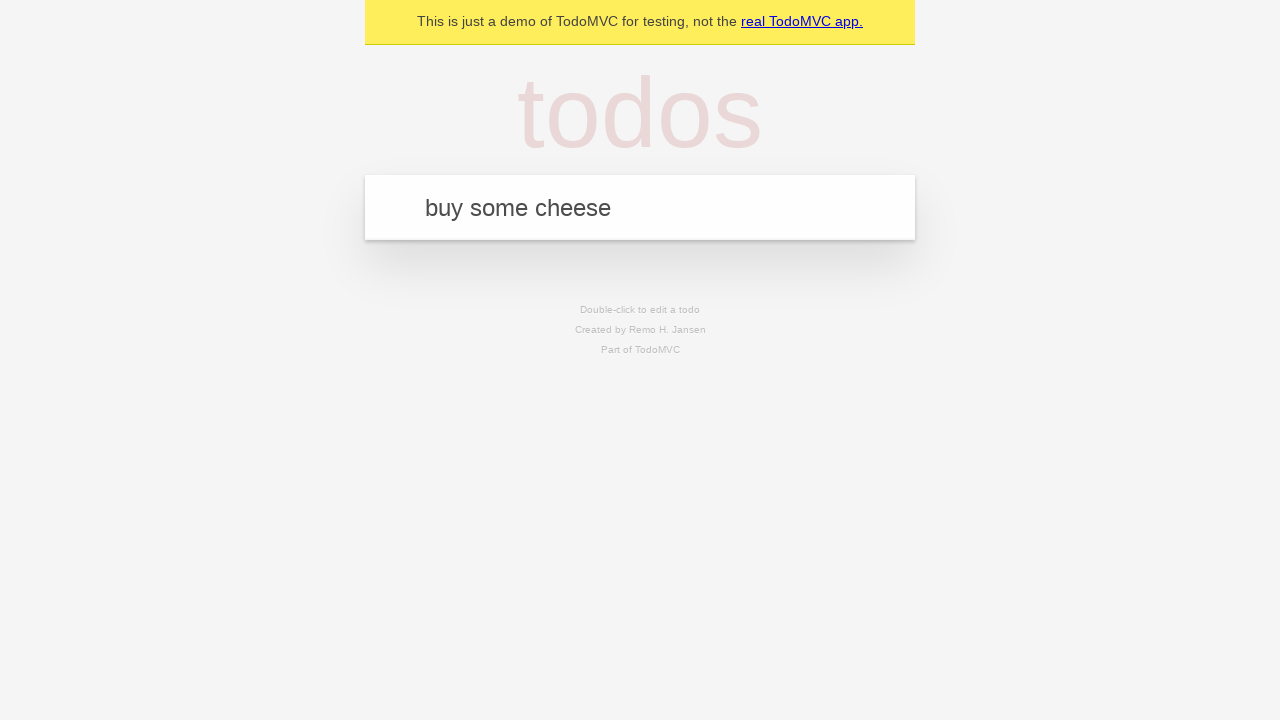

Pressed Enter to create first todo on internal:attr=[placeholder="What needs to be done?"i]
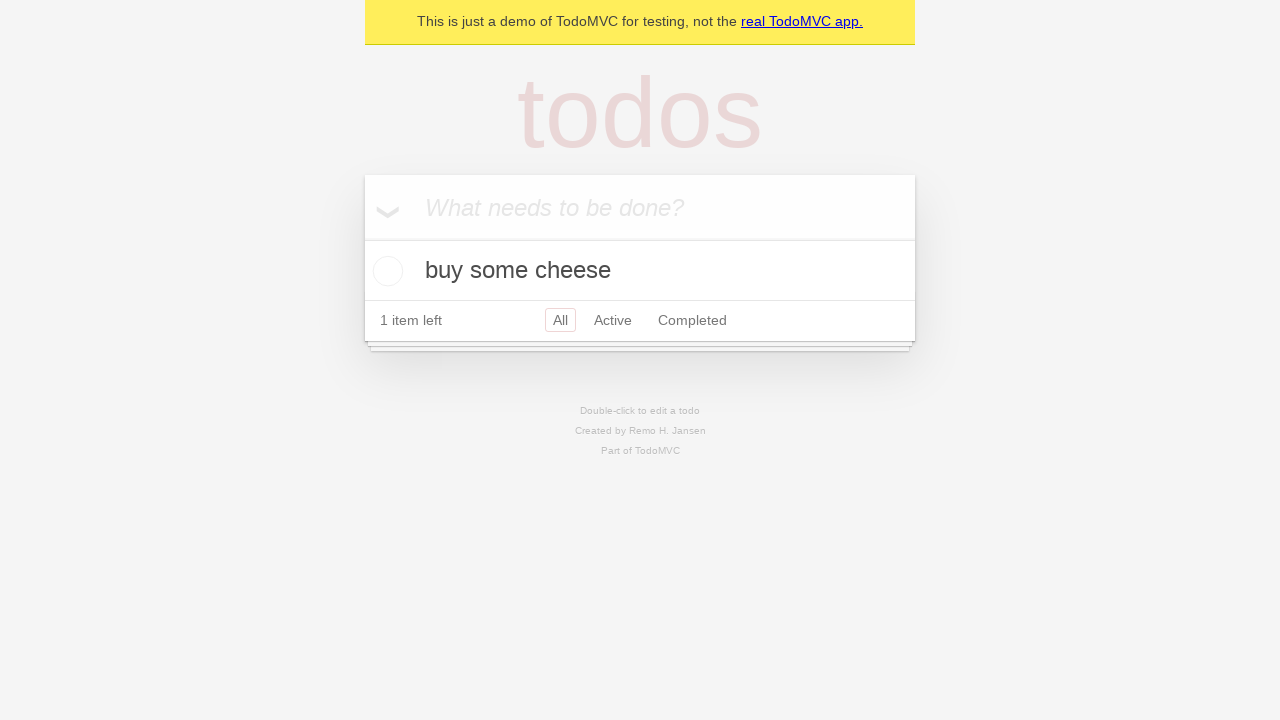

Filled todo input with 'feed the cat' on internal:attr=[placeholder="What needs to be done?"i]
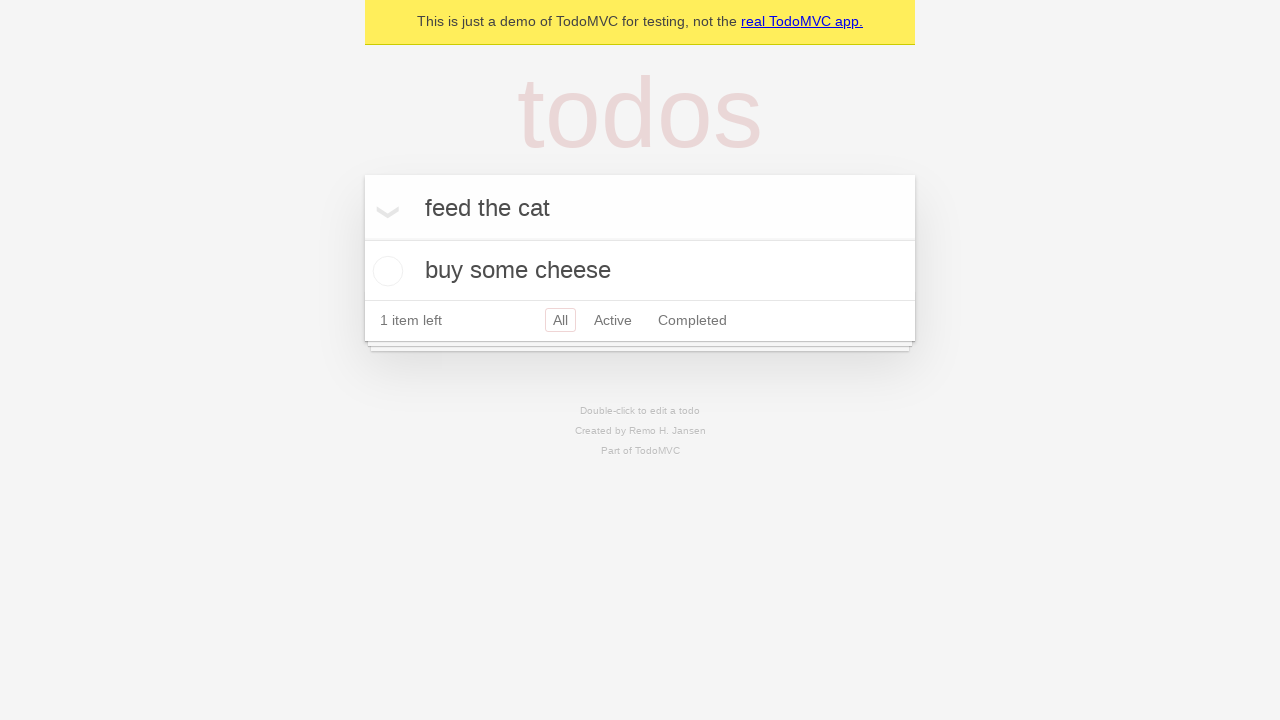

Pressed Enter to create second todo on internal:attr=[placeholder="What needs to be done?"i]
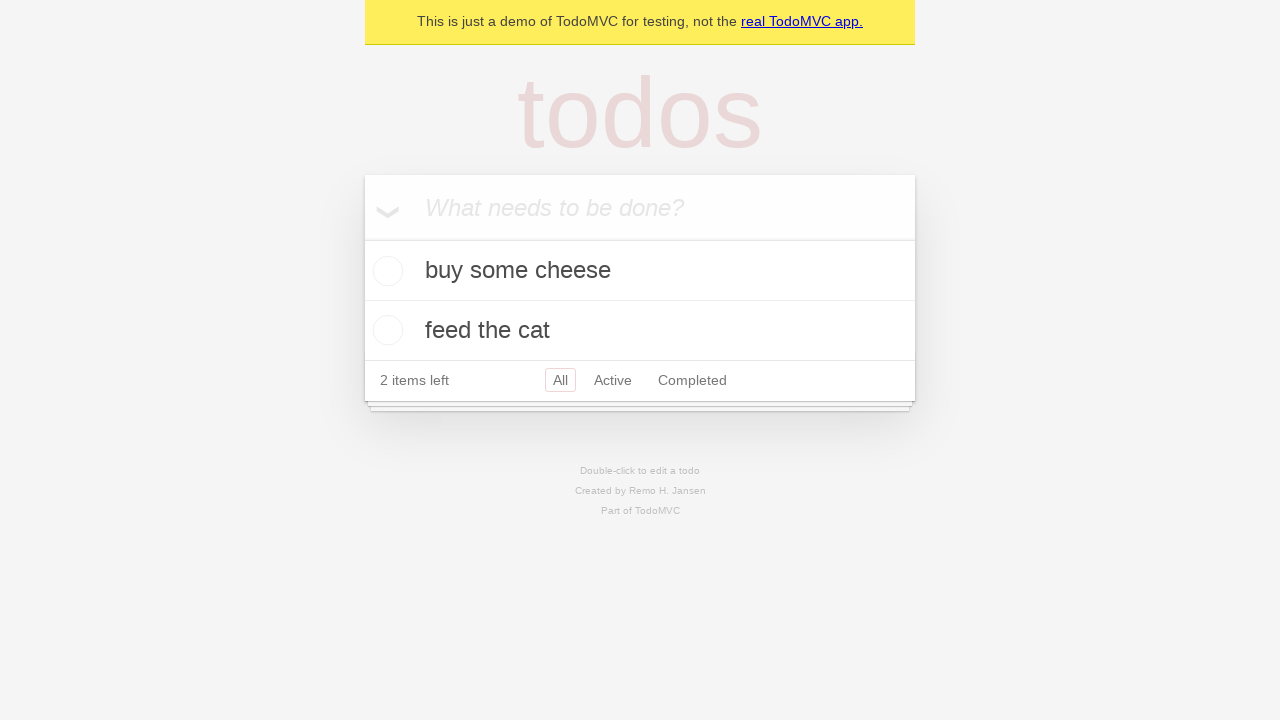

Filled todo input with 'book a doctors appointment' on internal:attr=[placeholder="What needs to be done?"i]
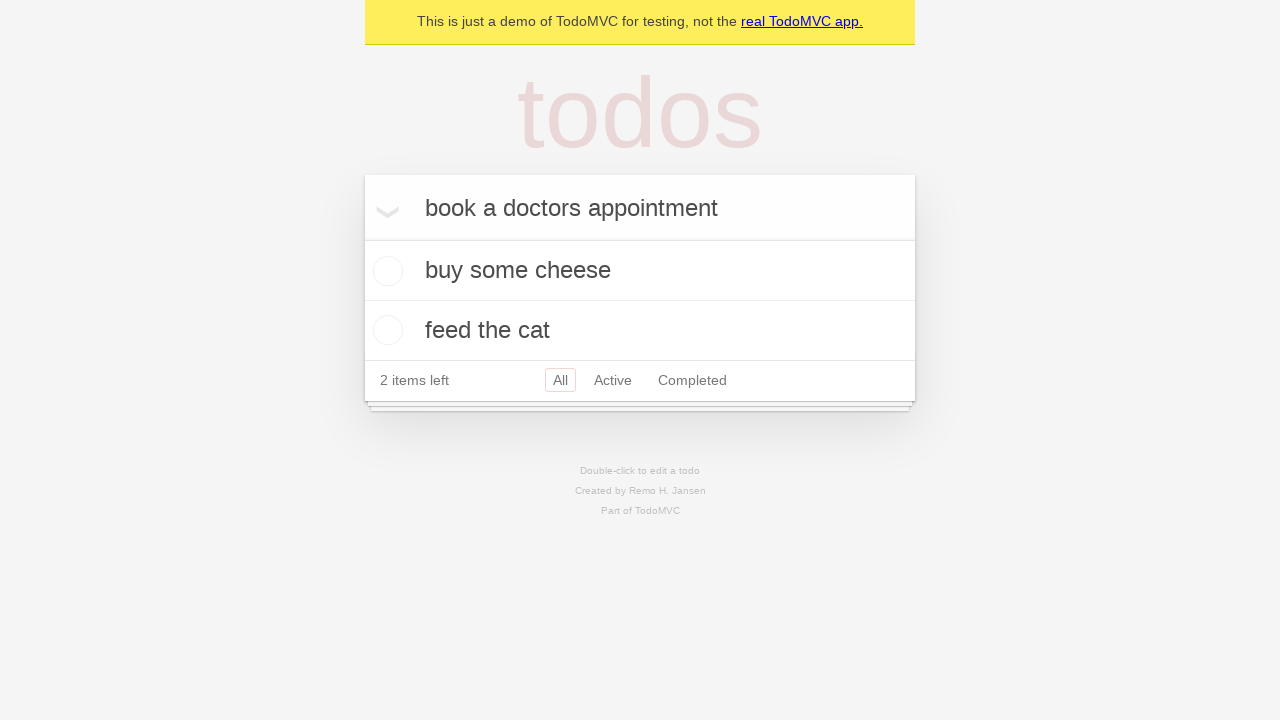

Pressed Enter to create third todo on internal:attr=[placeholder="What needs to be done?"i]
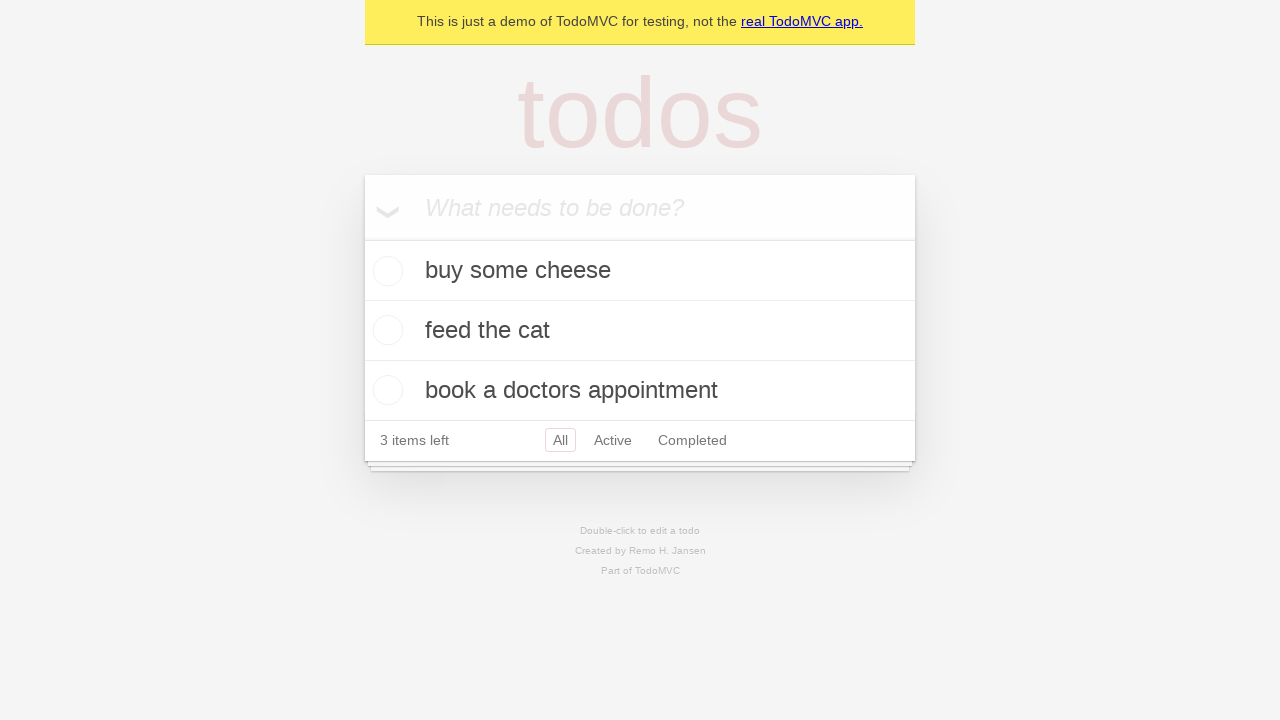

Waited for all three todos to load
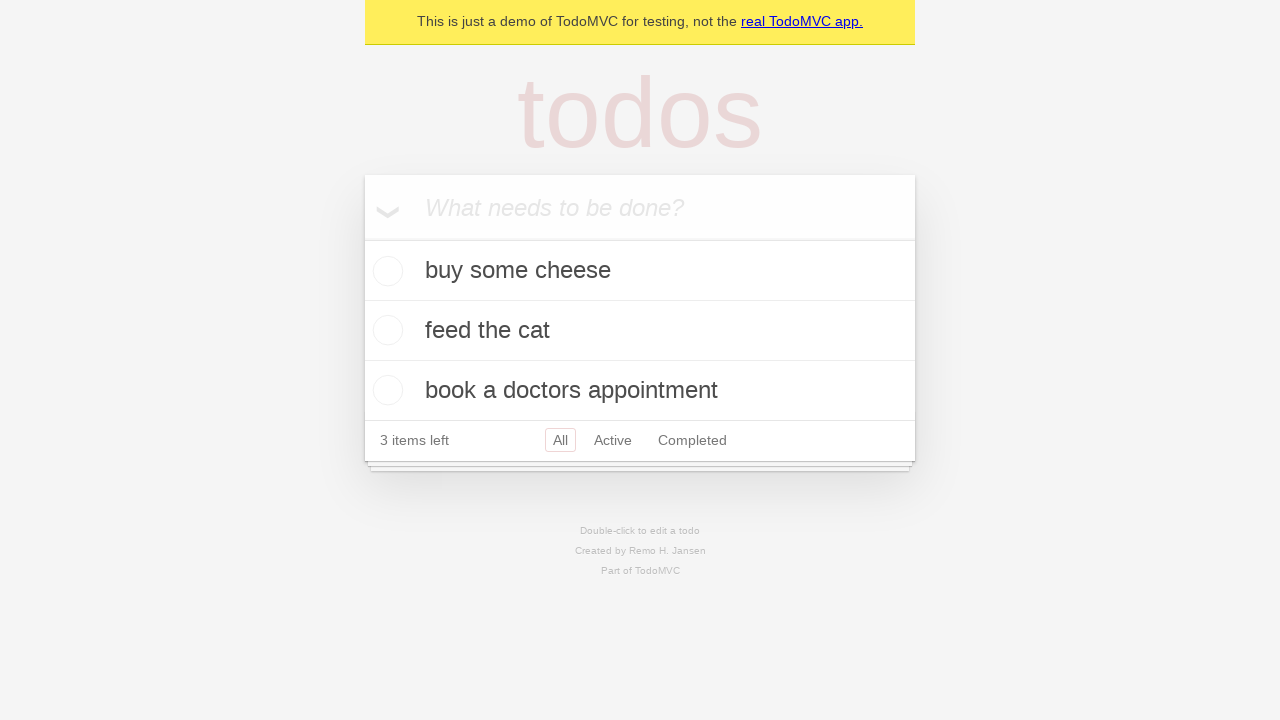

Double-clicked second todo to enter edit mode at (640, 331) on internal:testid=[data-testid="todo-item"s] >> nth=1
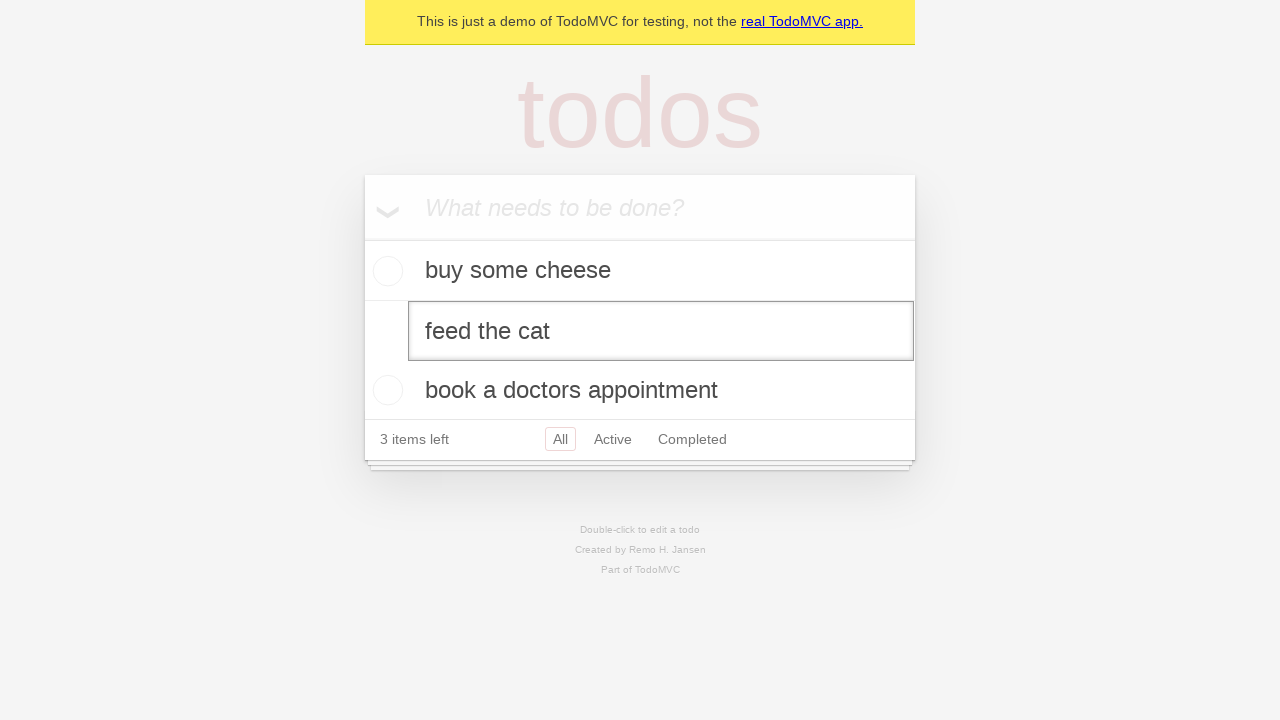

Filled edit box with text padded by whitespace: '    buy some sausages    ' on internal:testid=[data-testid="todo-item"s] >> nth=1 >> internal:role=textbox[nam
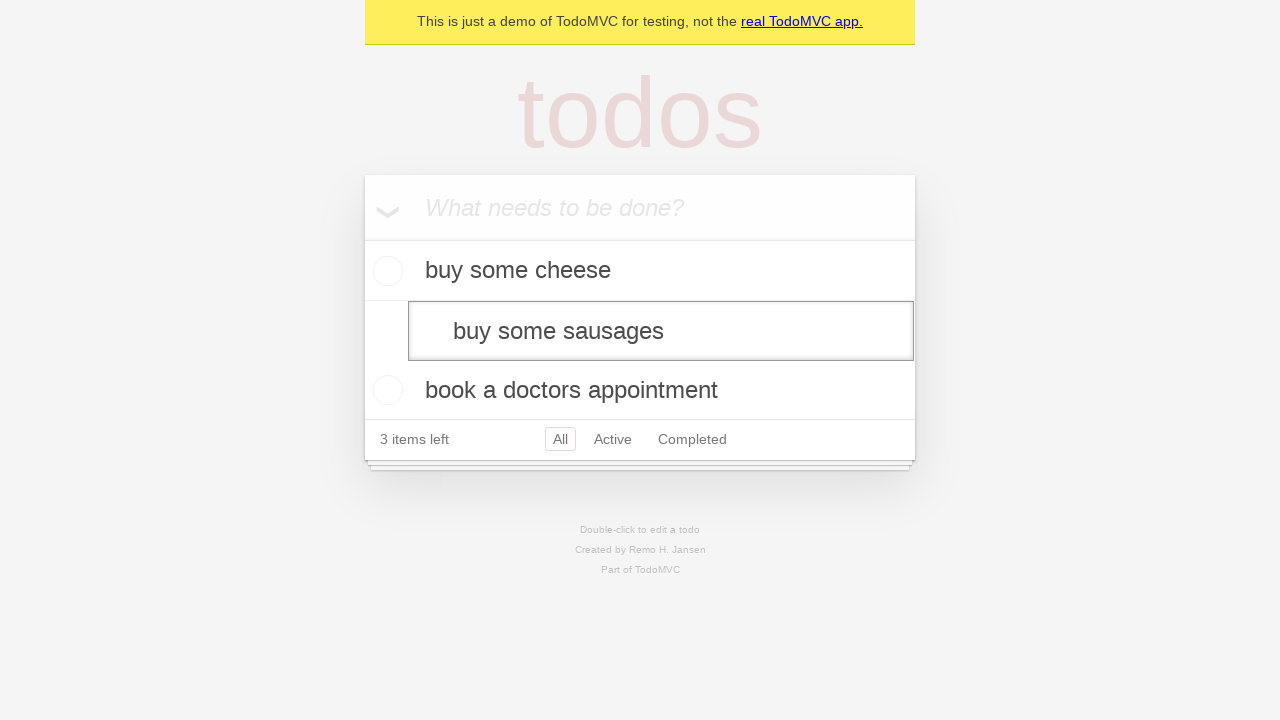

Pressed Enter to confirm edited todo text on internal:testid=[data-testid="todo-item"s] >> nth=1 >> internal:role=textbox[nam
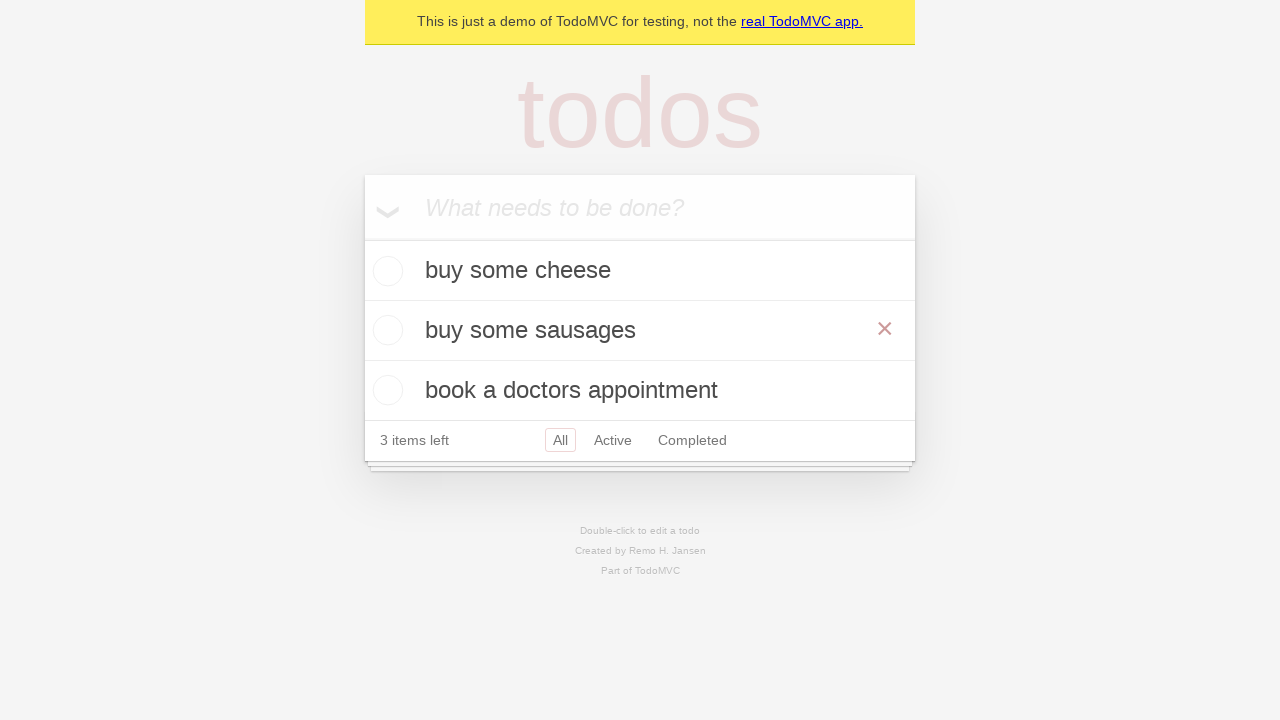

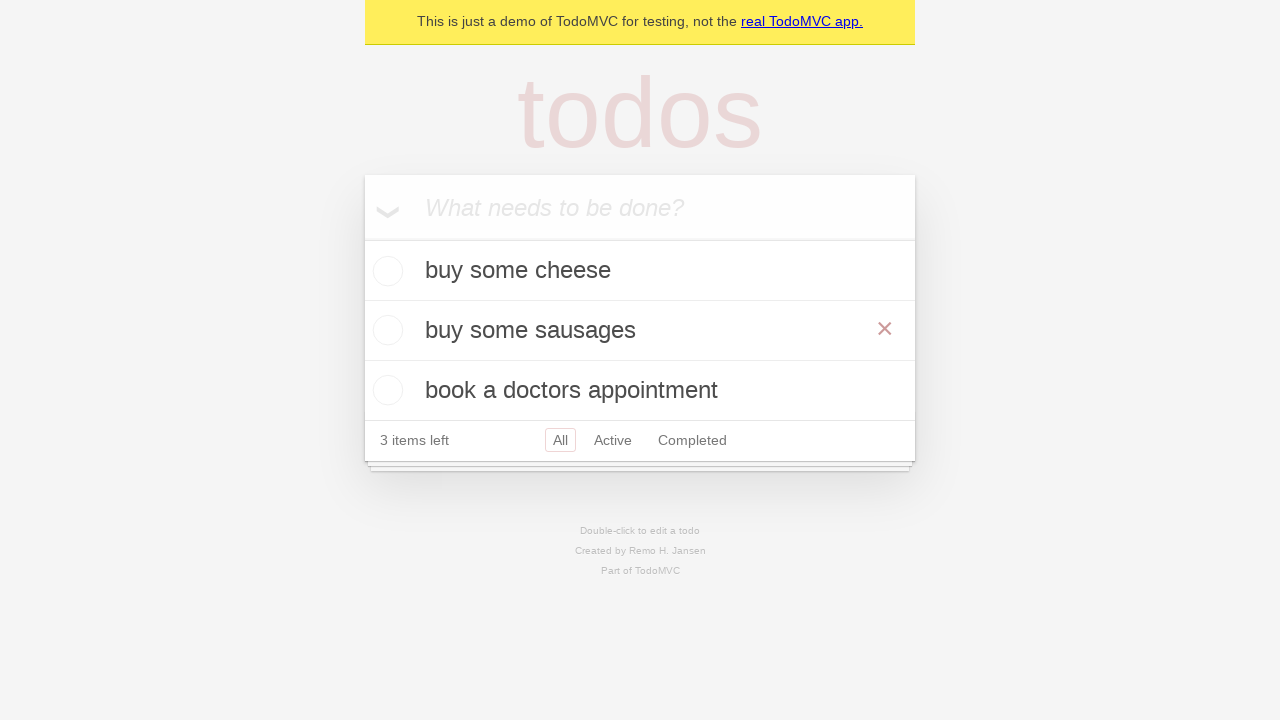